Navigates to the Hotstar website homepage

Starting URL: https://www.hotstar.com/

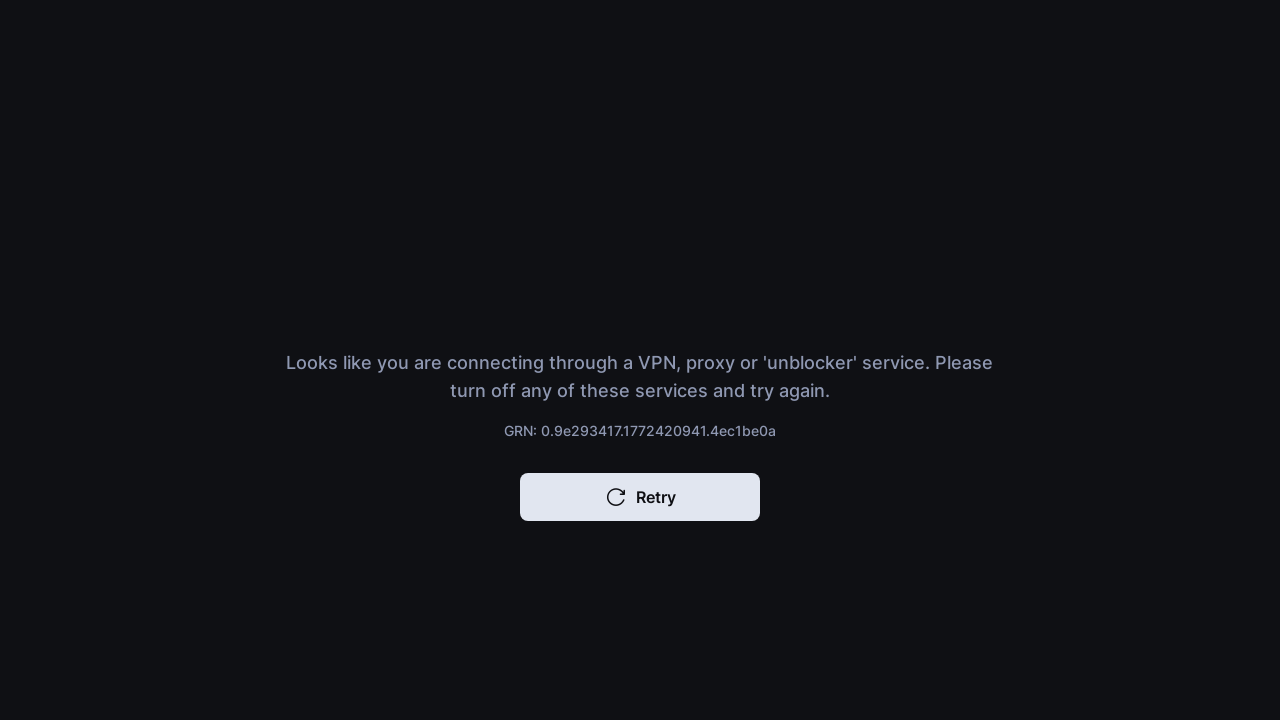

Navigated to Hotstar homepage at https://www.hotstar.com/
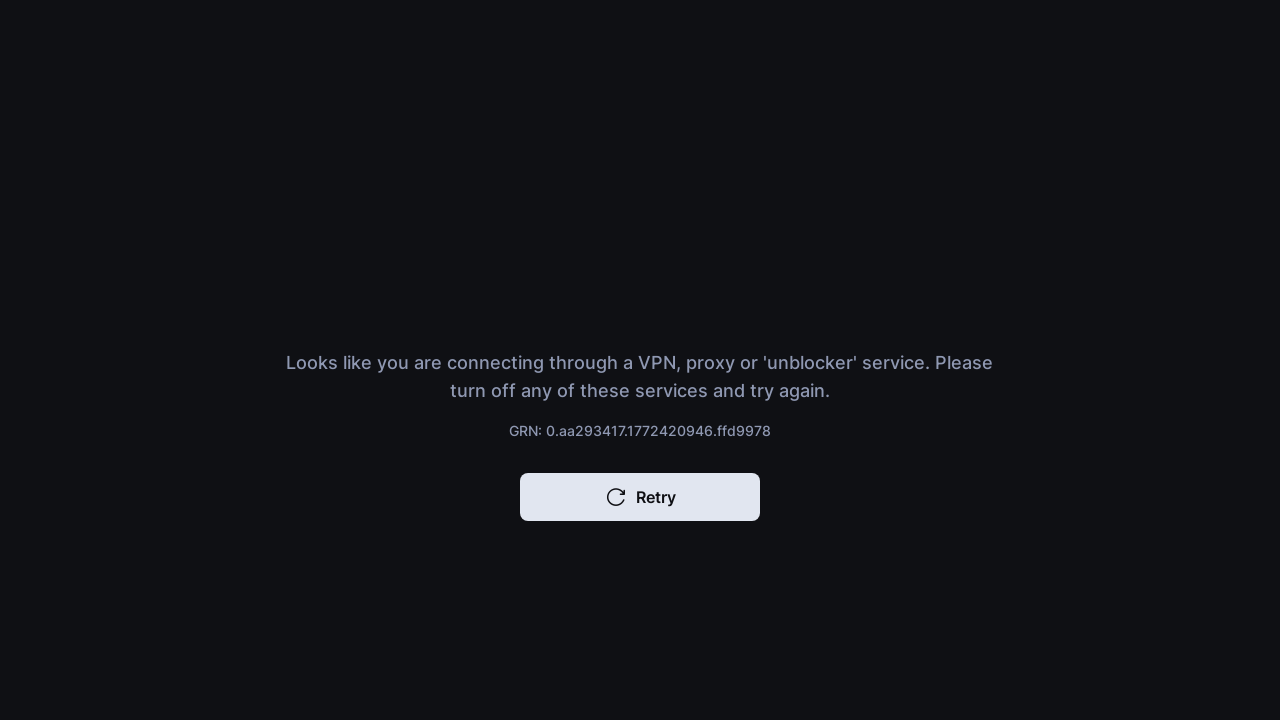

Page DOM content loaded
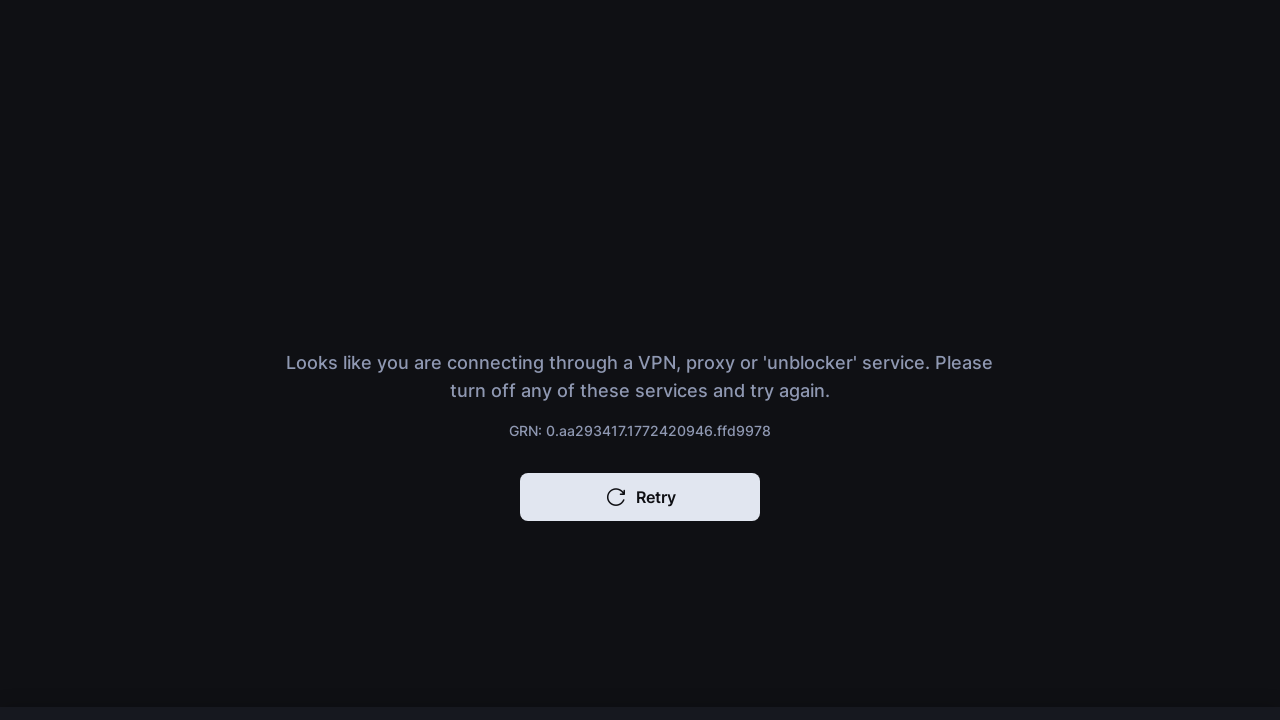

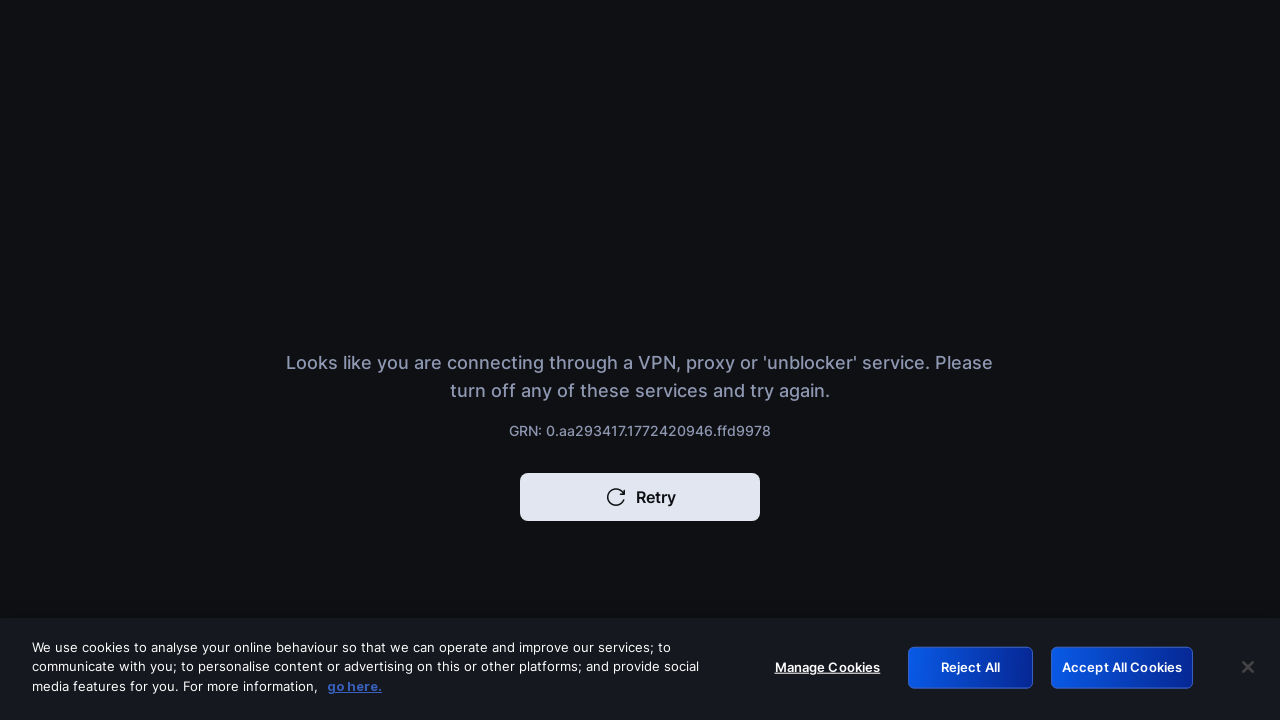